Tests prompt dialog cancel functionality by clicking the prompt button, dismissing the dialog, and verifying null is returned

Starting URL: https://testpages.eviltester.com/styled/alerts/alert-test.html

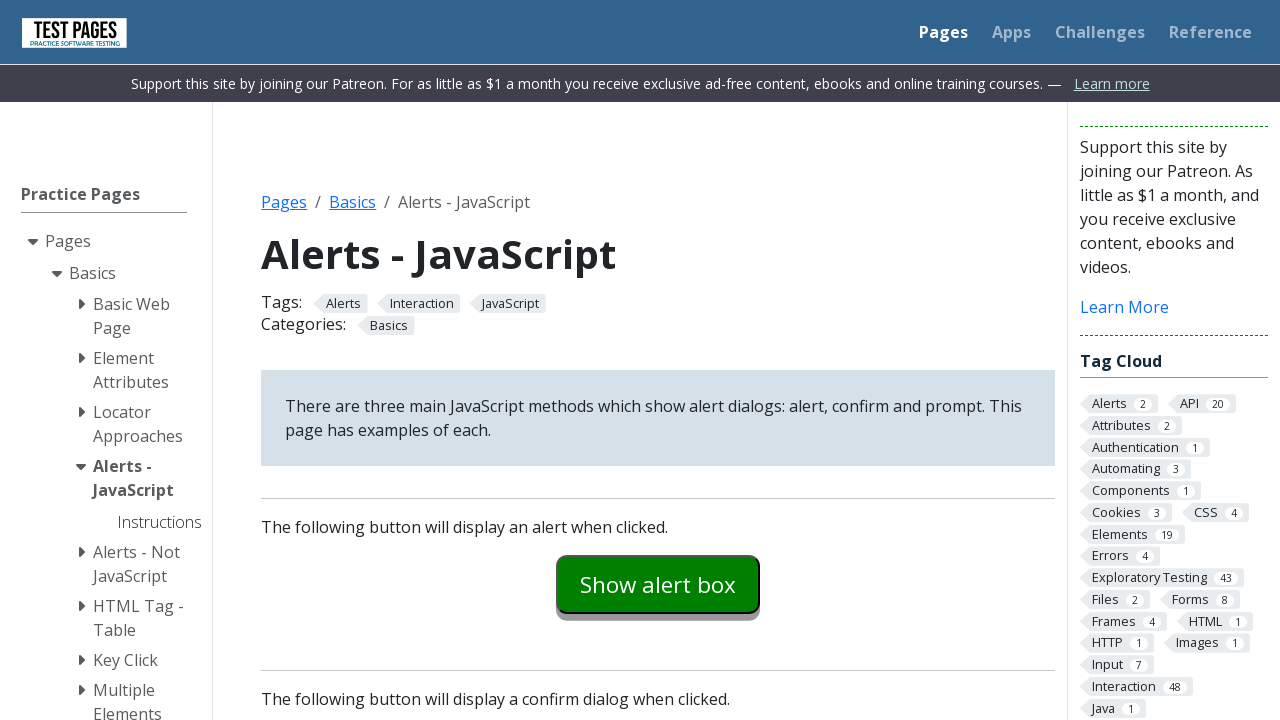

Set up dialog handler to dismiss prompt dialogs
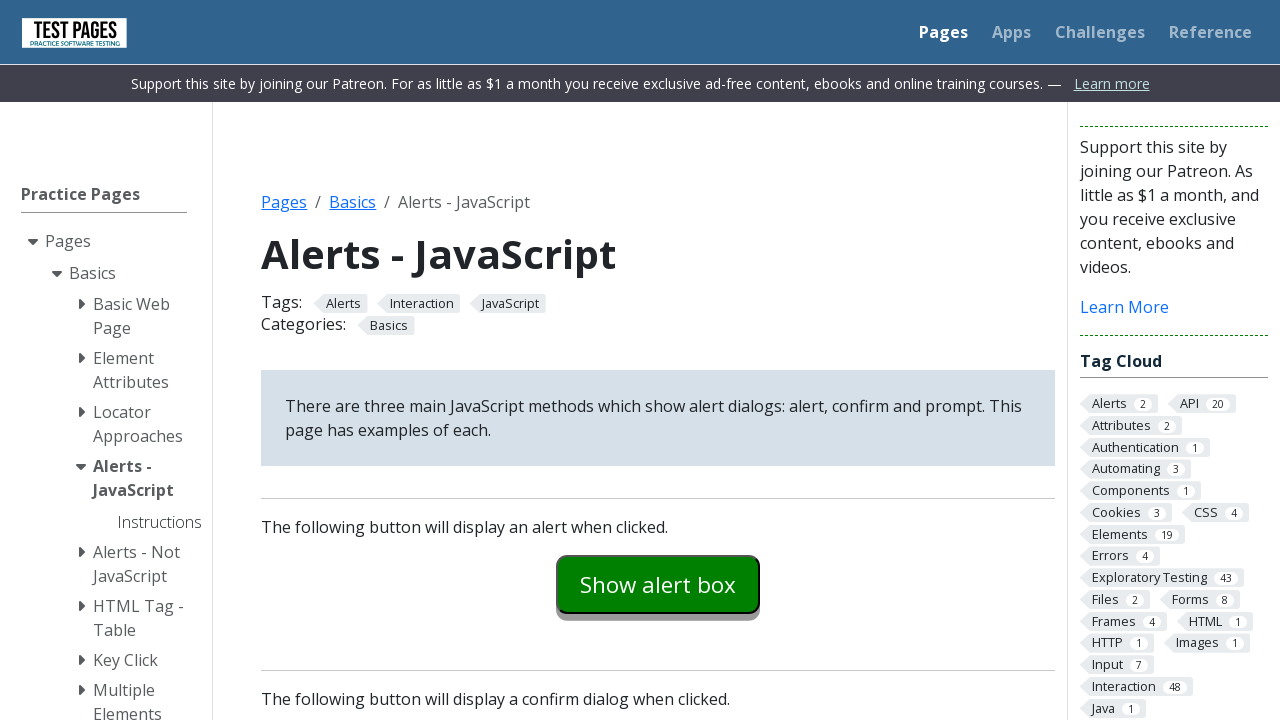

Clicked the Show Prompt Box button at (658, 360) on #promptexample
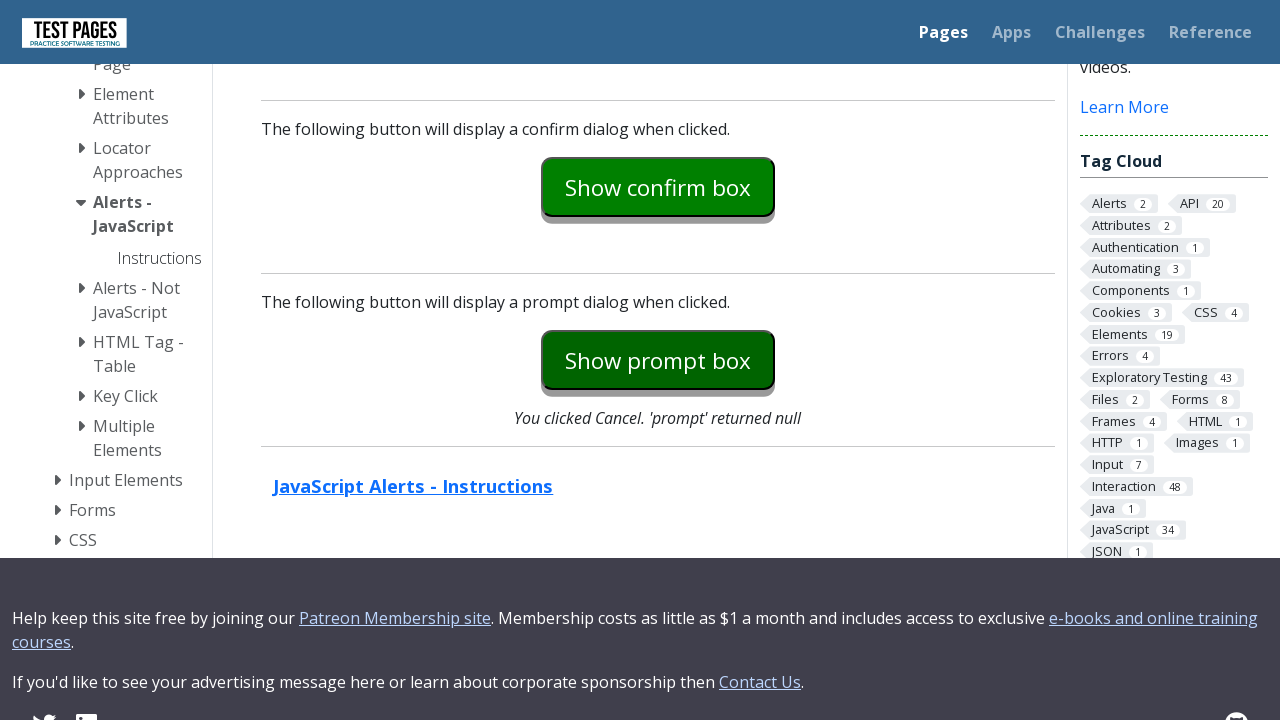

Prompt result explanation text appeared on page
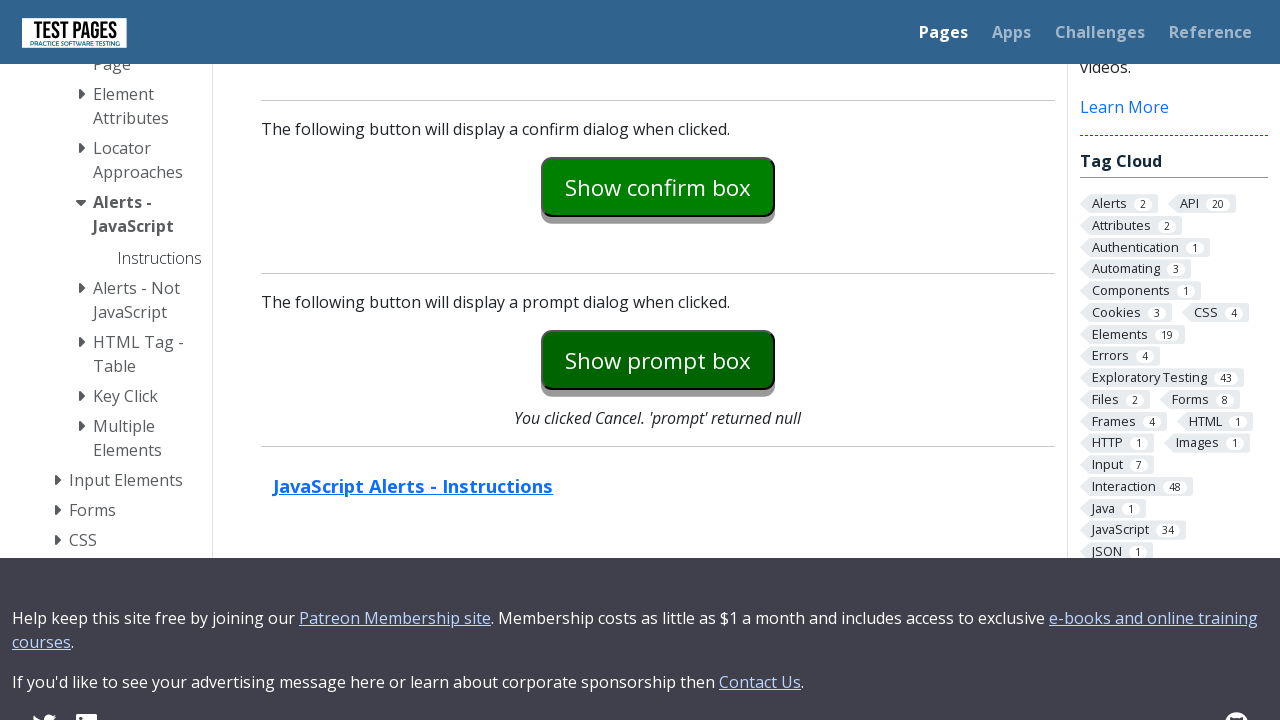

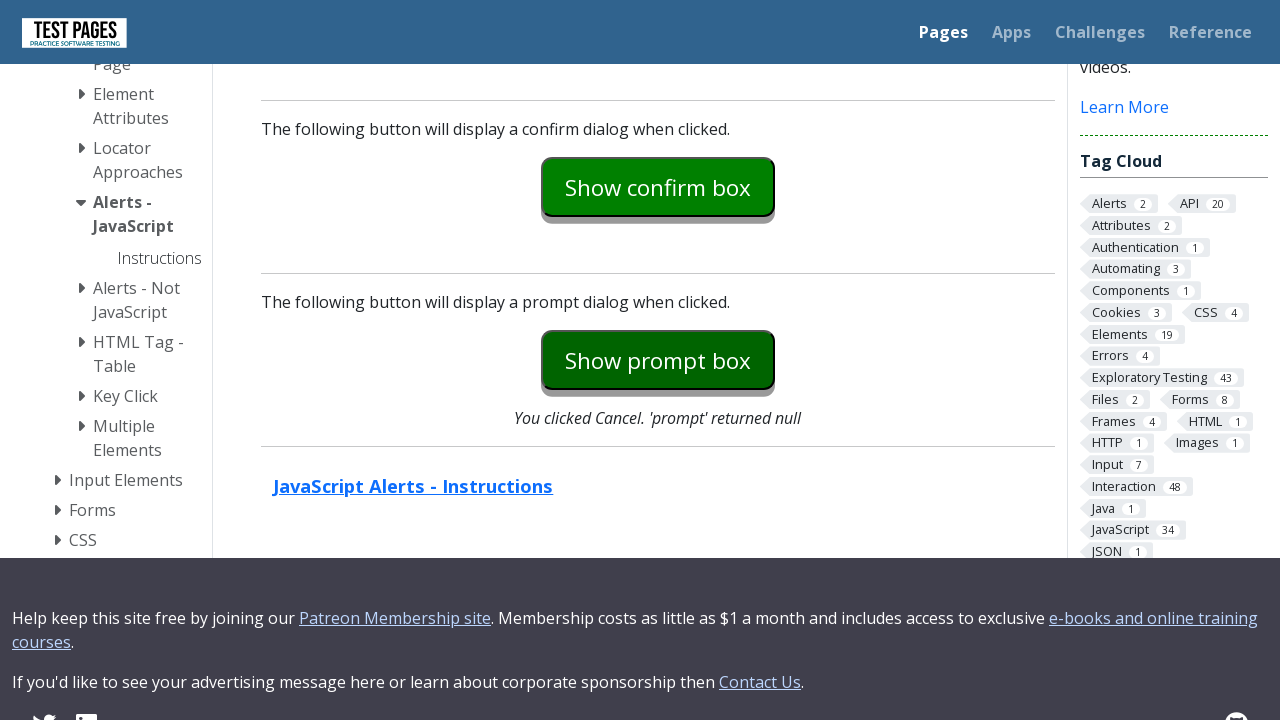